Verifies that the OrangeHRM login page has the correct title

Starting URL: https://opensource-demo.orangehrmlive.com/

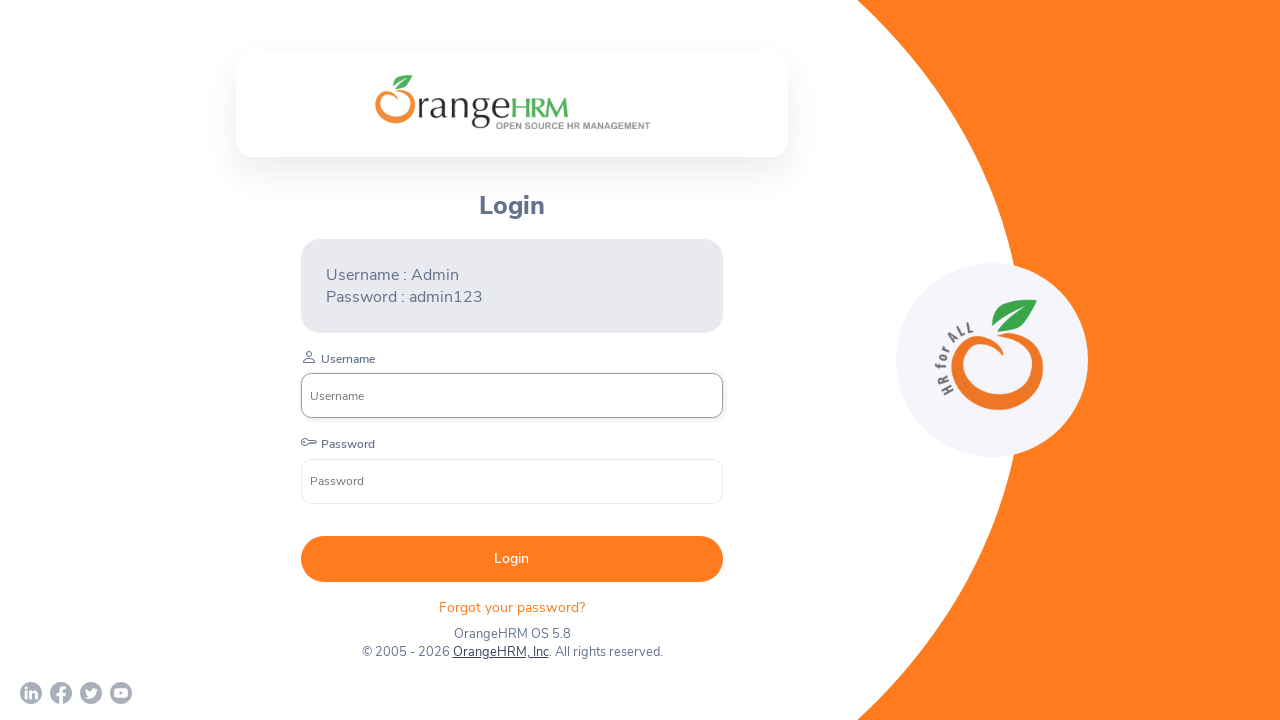

Waited for page to reach domcontentloaded state
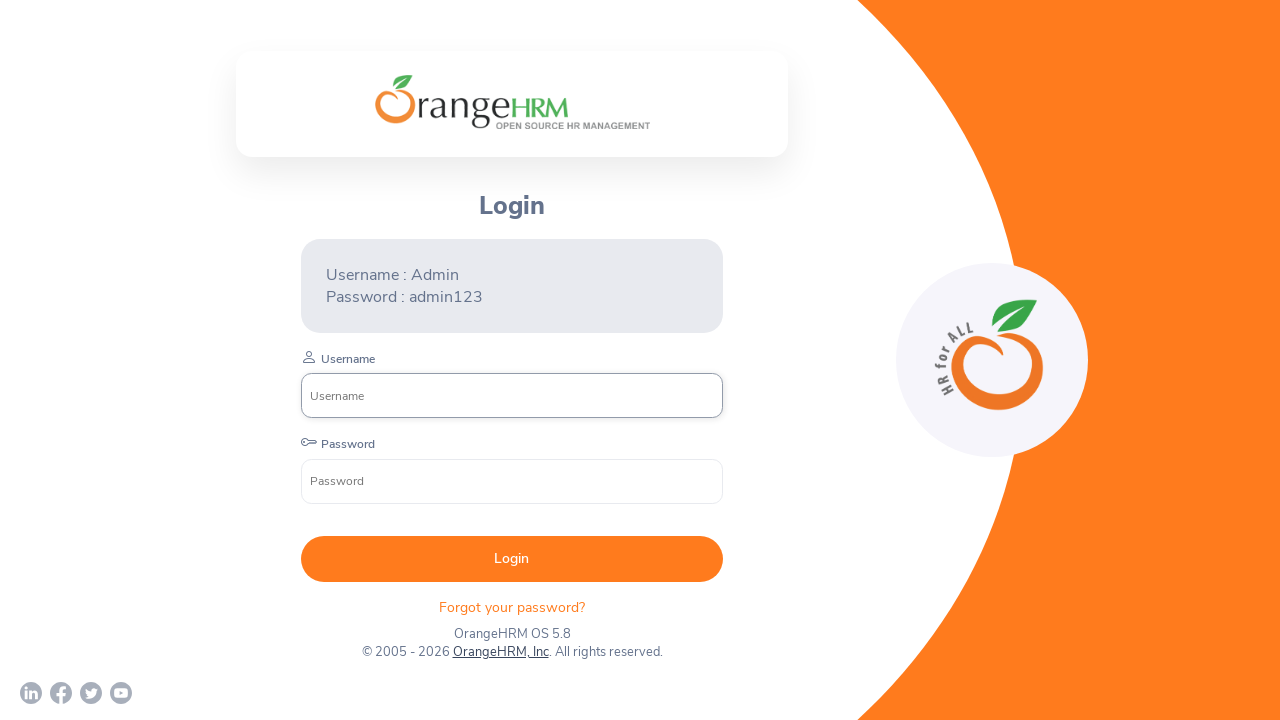

Retrieved page title
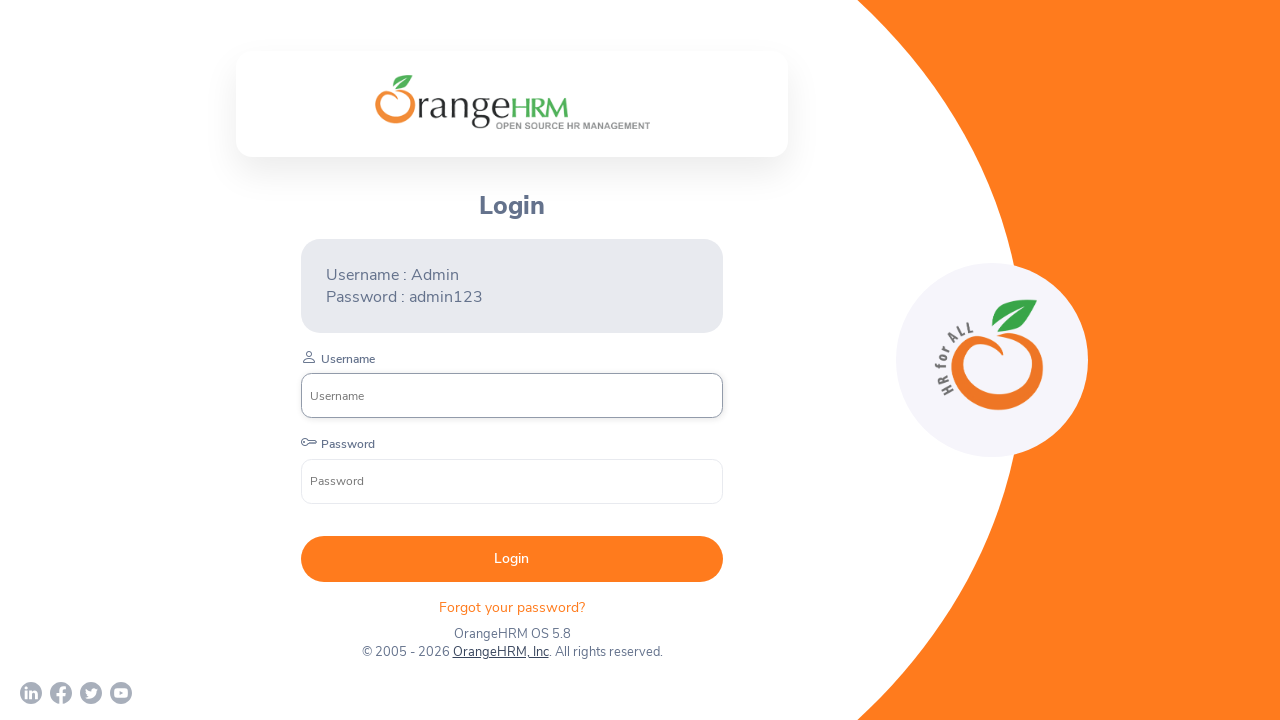

Verified page title is 'OrangeHRM'
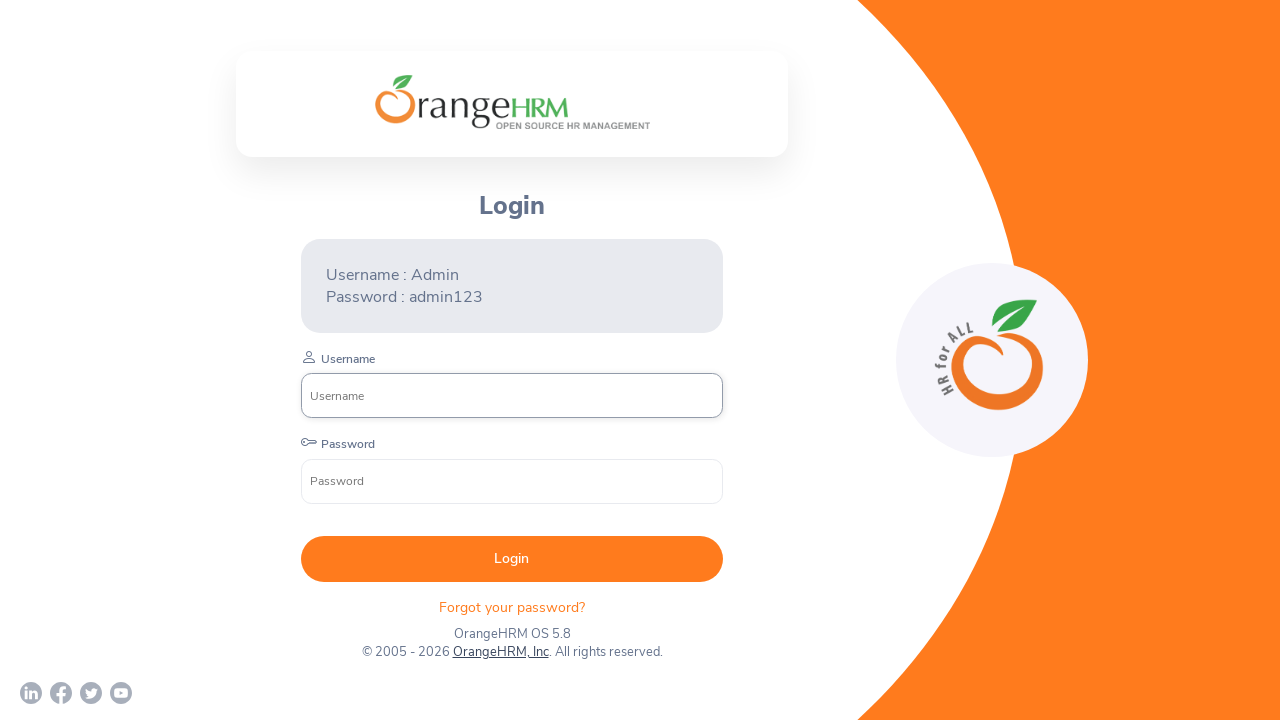

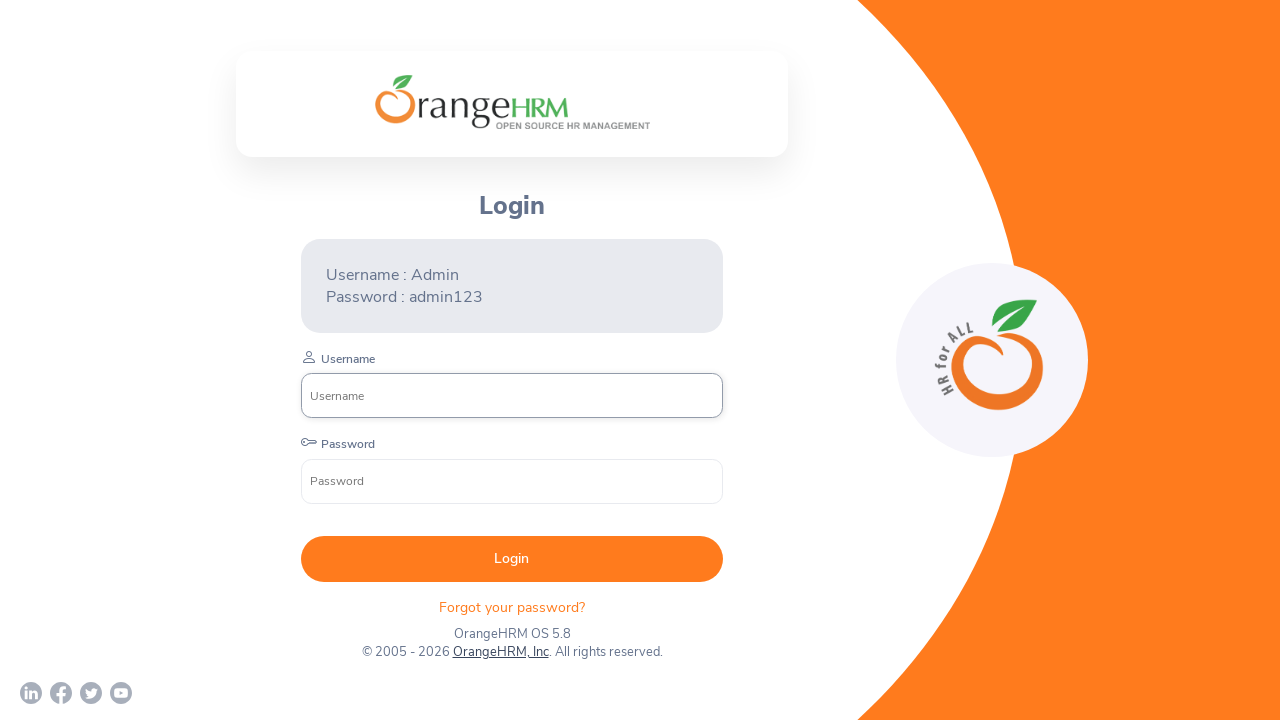